Tests AJAX functionality by clicking a button and waiting for a success message to appear in a green notification element.

Starting URL: http://uitestingplayground.com/ajax

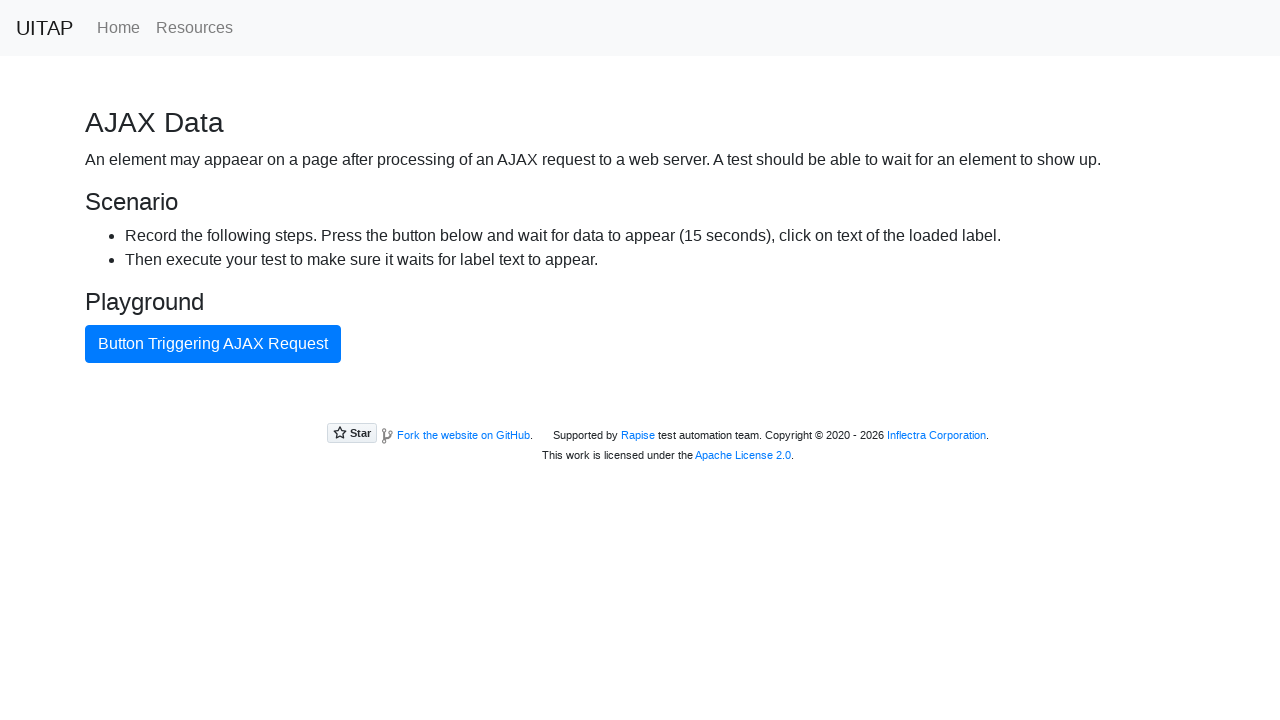

Clicked the AJAX button at (213, 344) on #ajaxButton
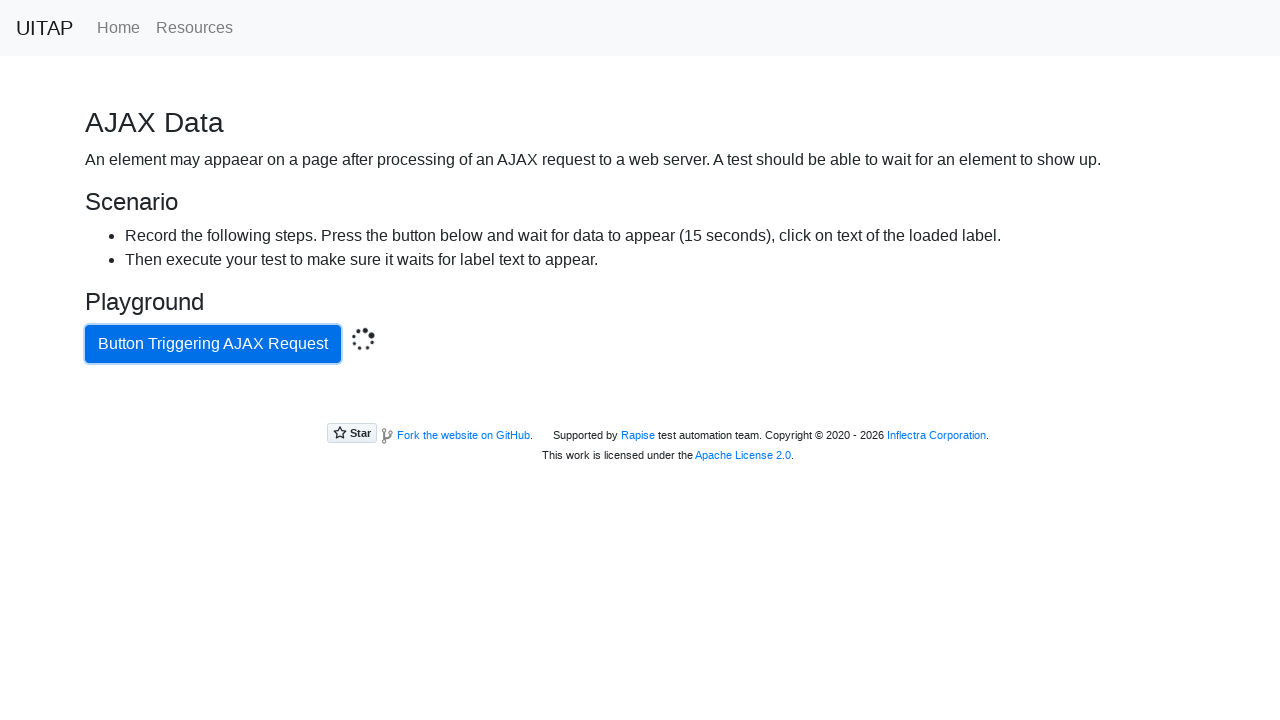

Success message appeared in green notification element
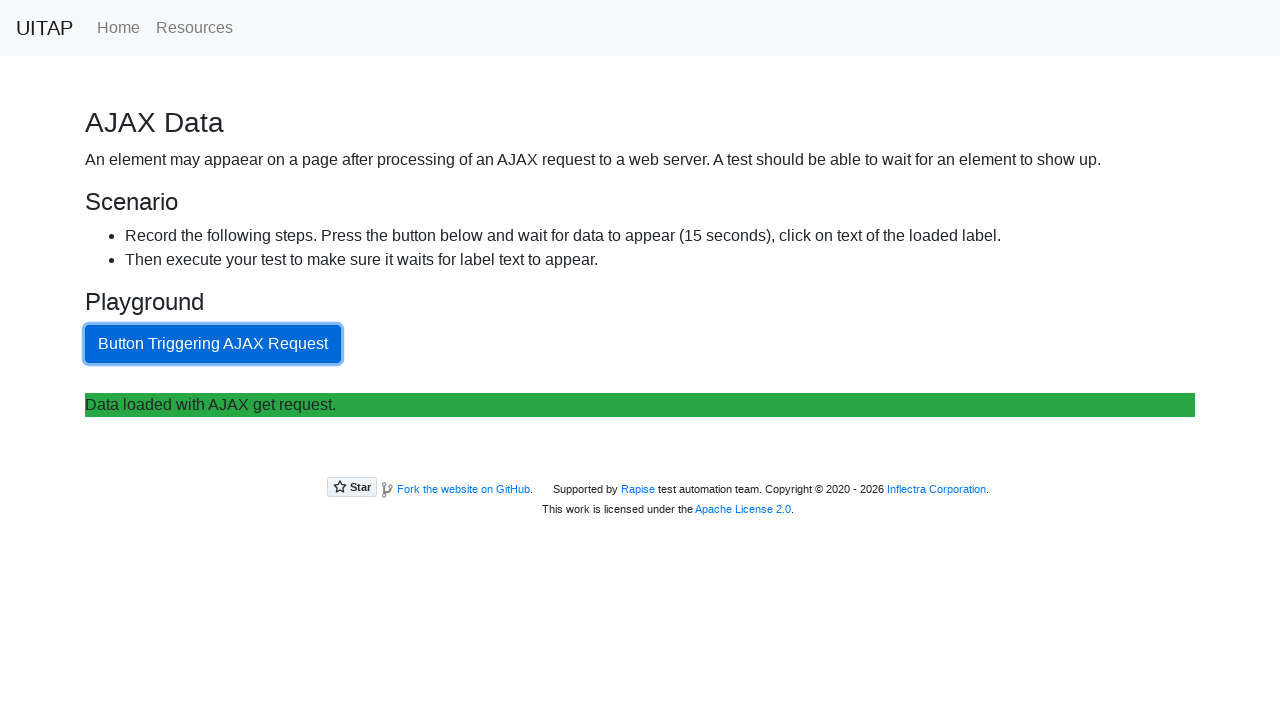

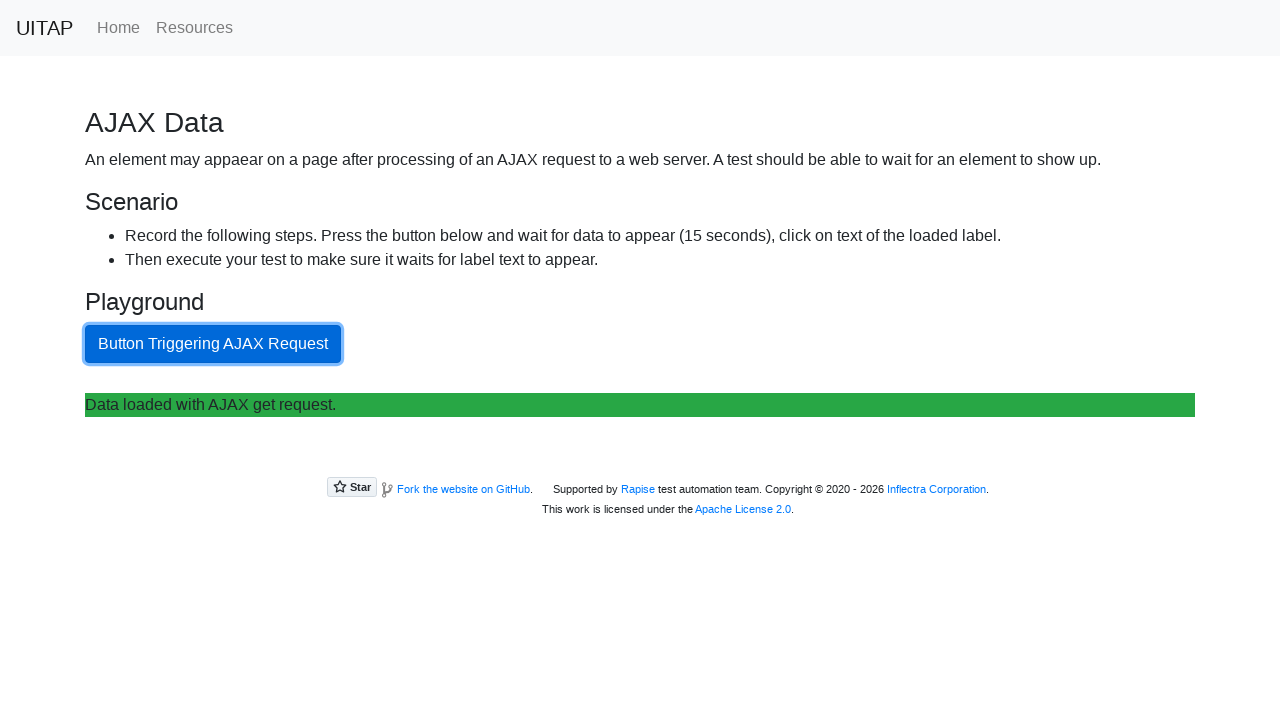